Fills out the DemoQA automation practice form with personal information including first name, last name, email, gender, phone number, date of birth, hobbies, and address, then submits and verifies the submission.

Starting URL: https://demoqa.com/automation-practice-form

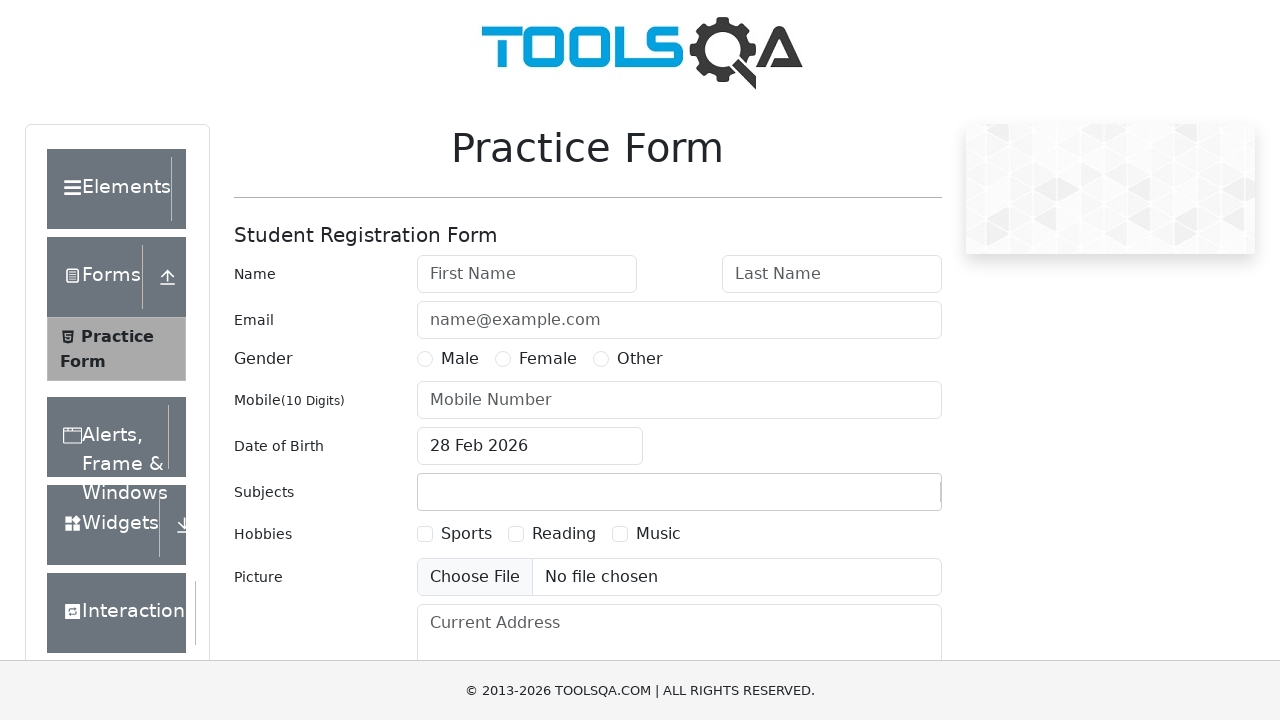

Filled first name field with 'Michael' on #firstName
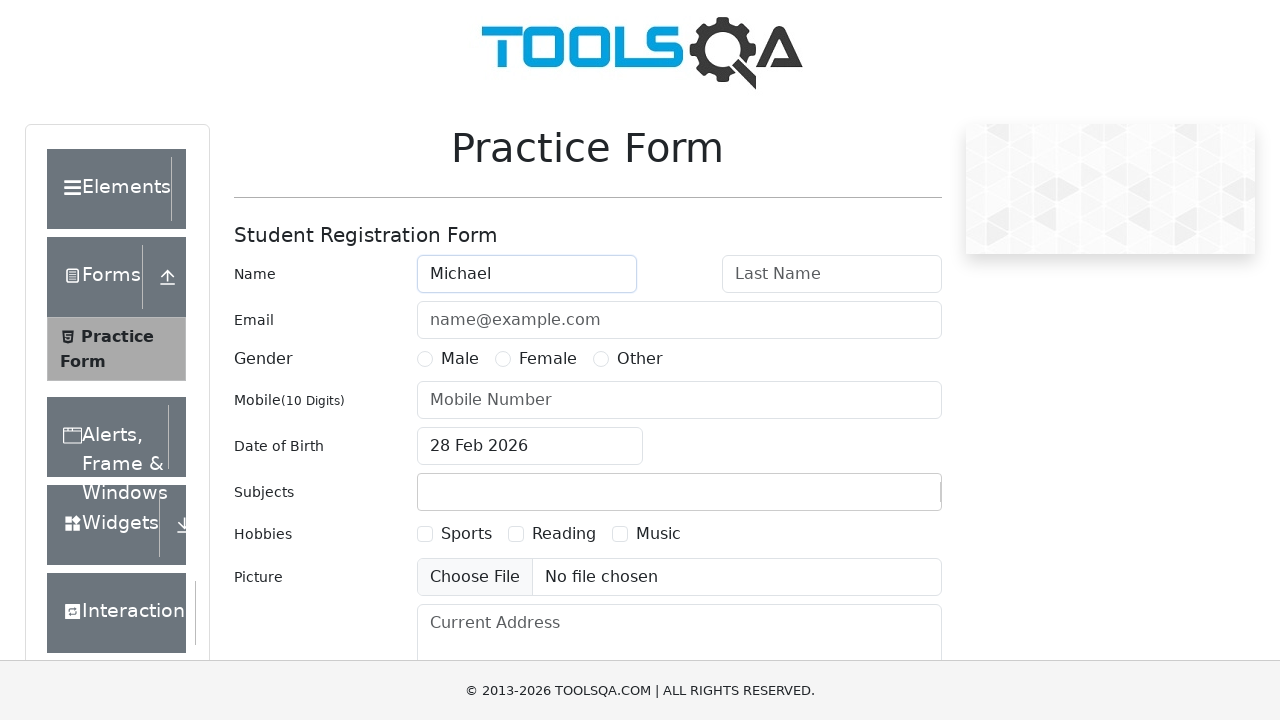

Filled last name field with 'Johnson' on #lastName
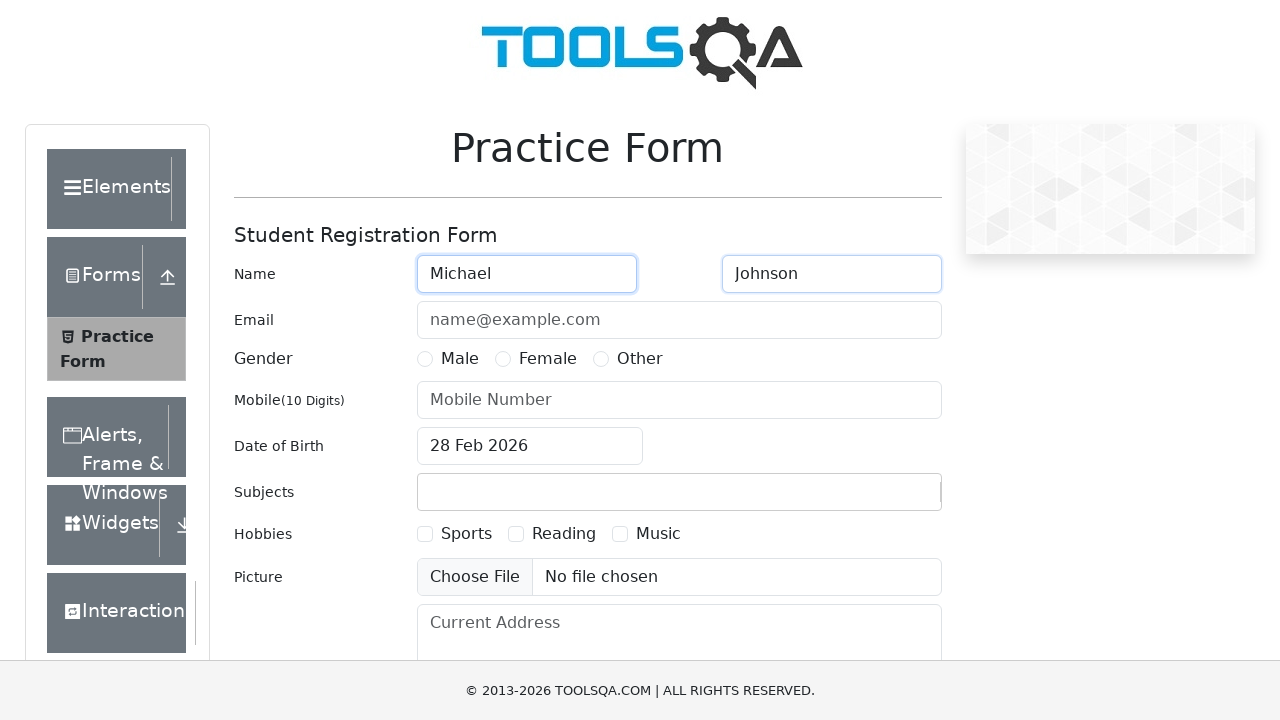

Filled email field with 'michael.johnson@example.com' on #userEmail
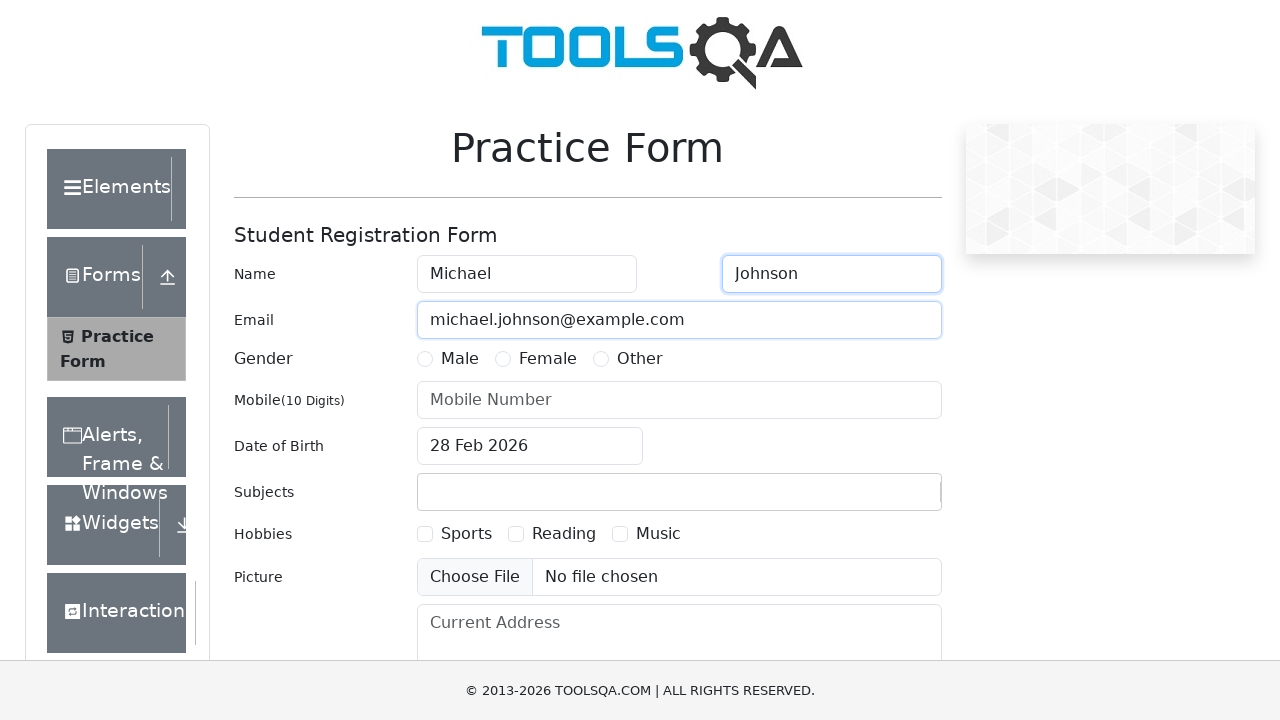

Selected gender as Male at (460, 359) on label[for='gender-radio-1']
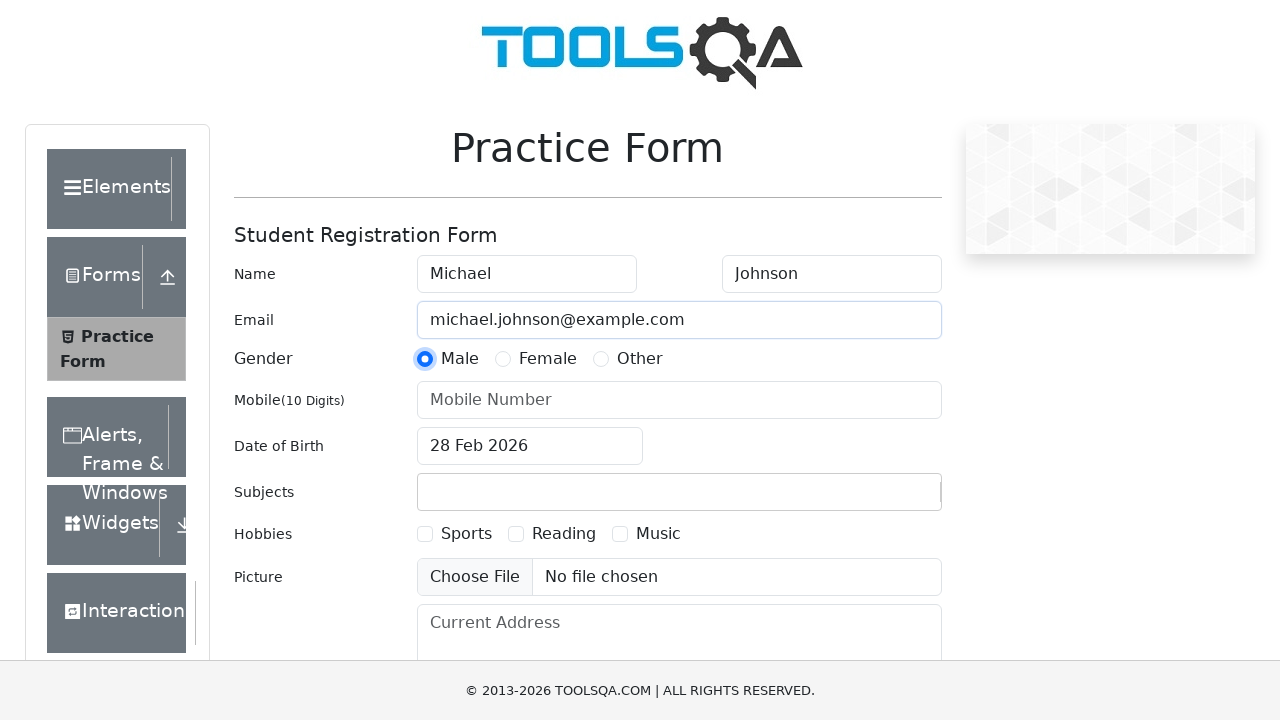

Filled phone number field with '5551234567' on #userNumber
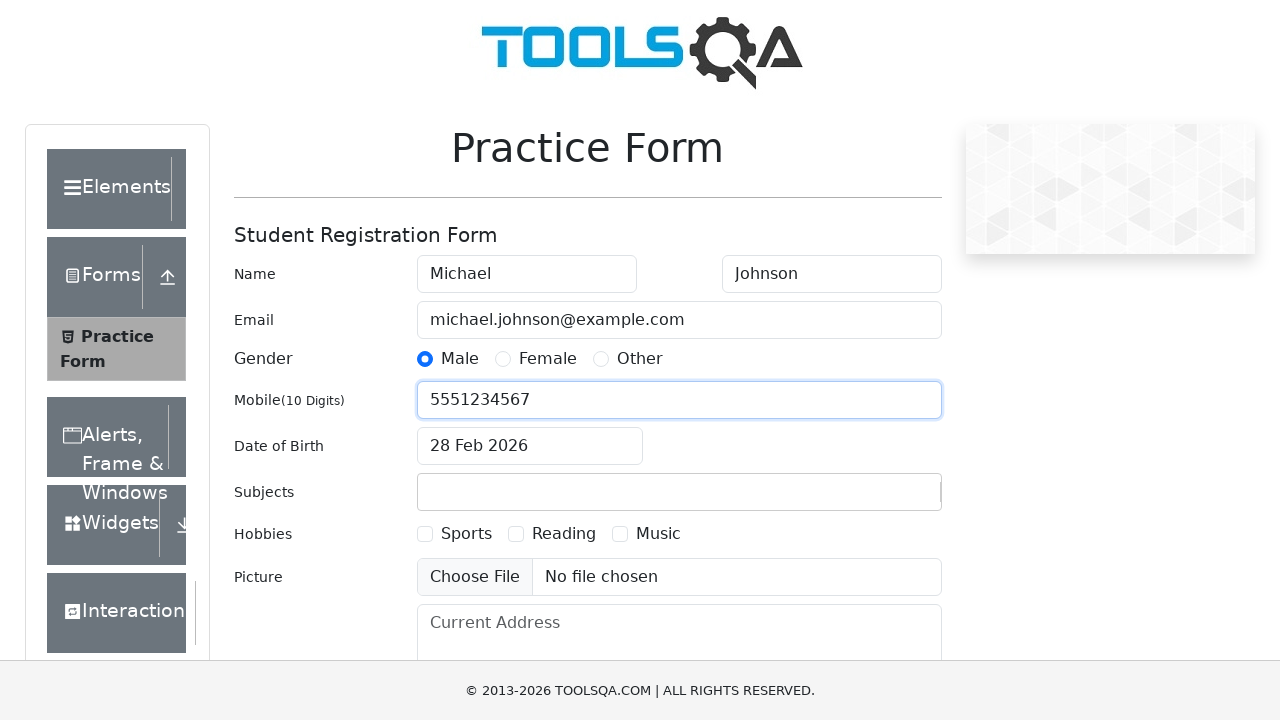

Clicked date of birth input field at (530, 446) on #dateOfBirthInput
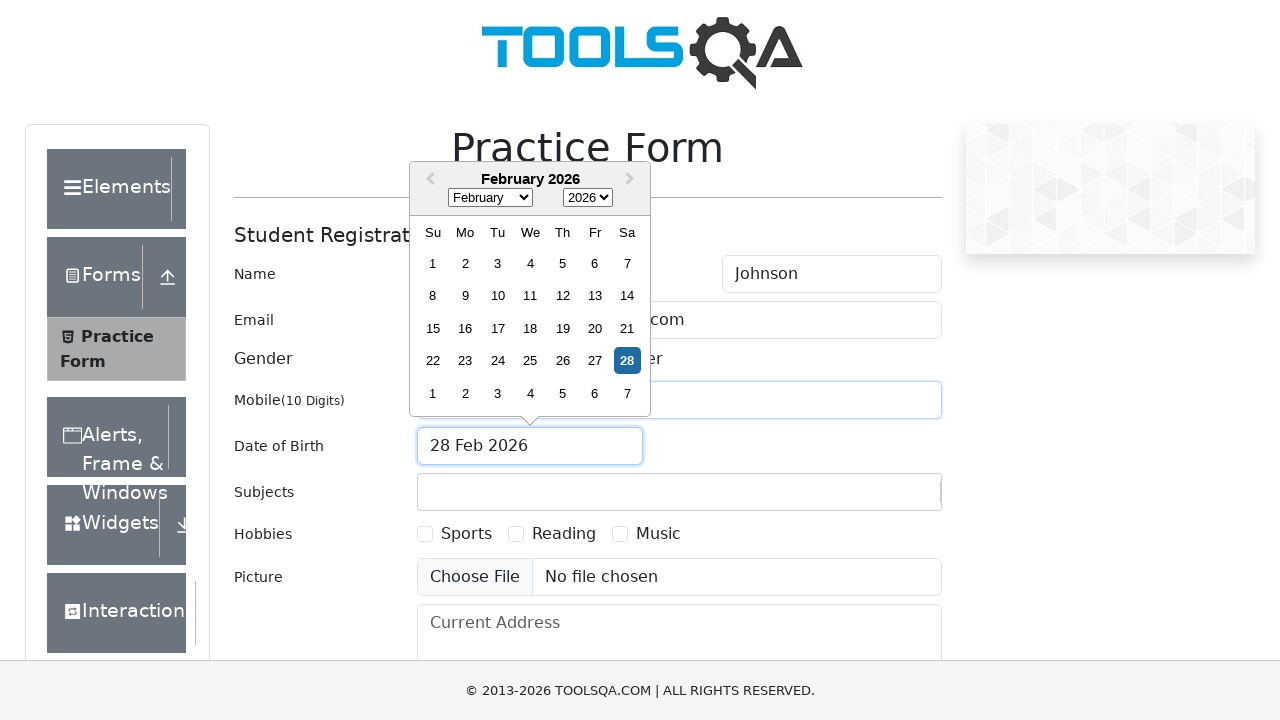

Selected all text in date field
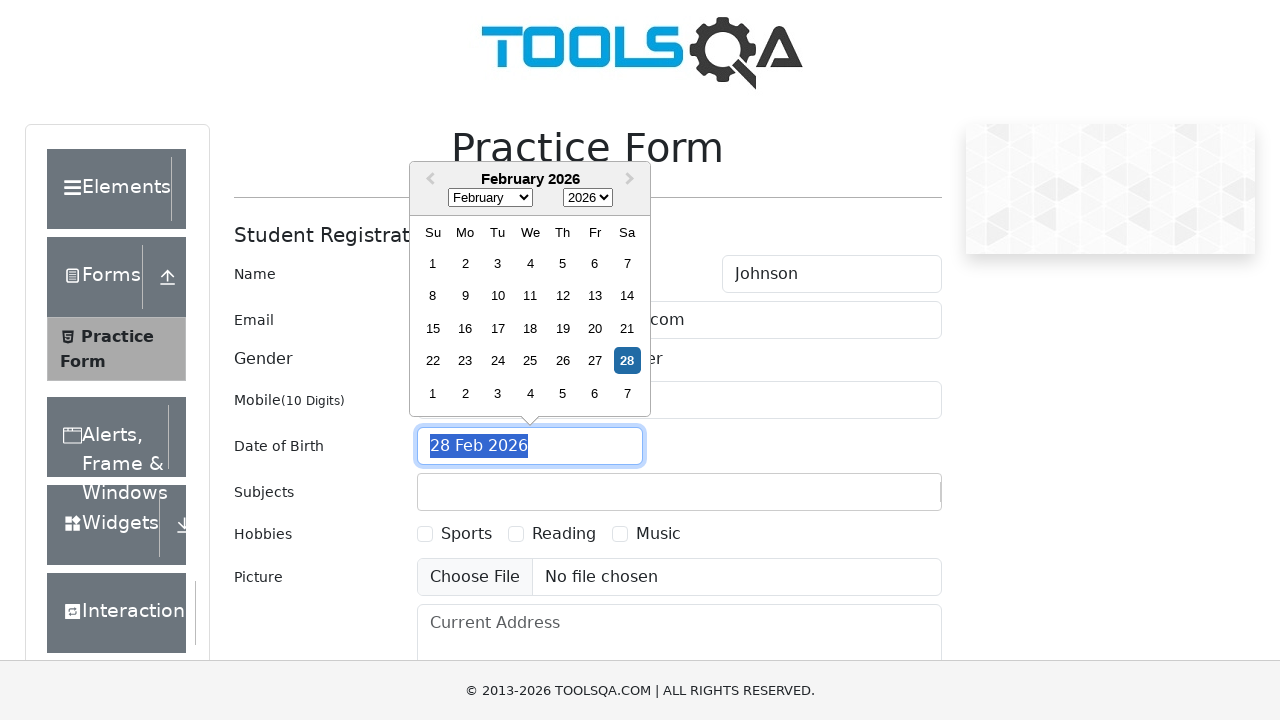

Entered date of birth '01/15/1990'
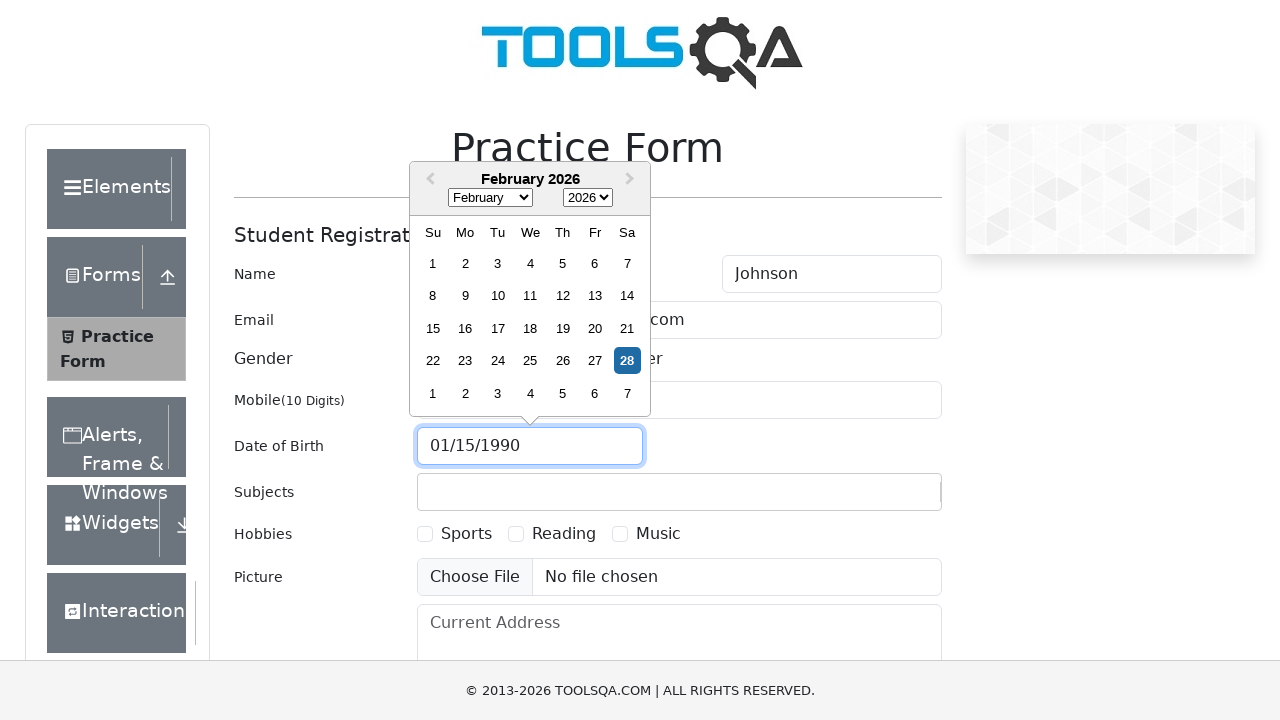

Confirmed date entry by pressing Enter
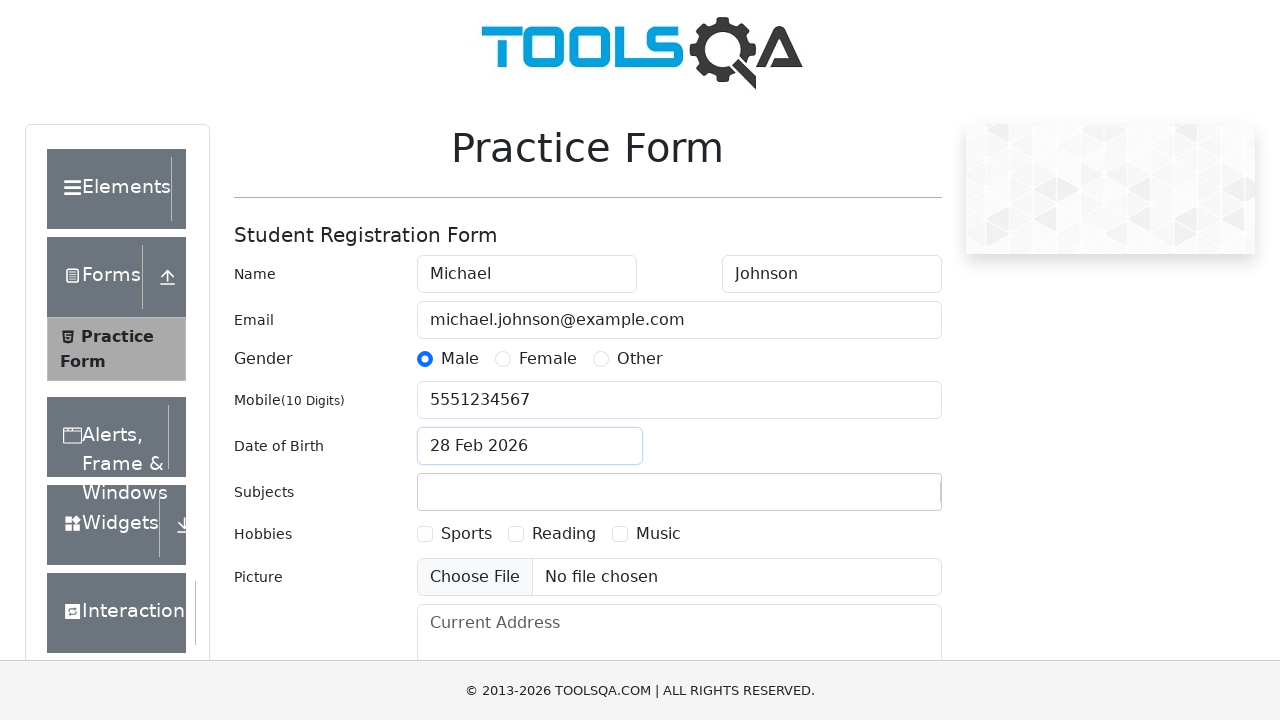

Selected Sports hobby at (466, 534) on label[for='hobbies-checkbox-1']
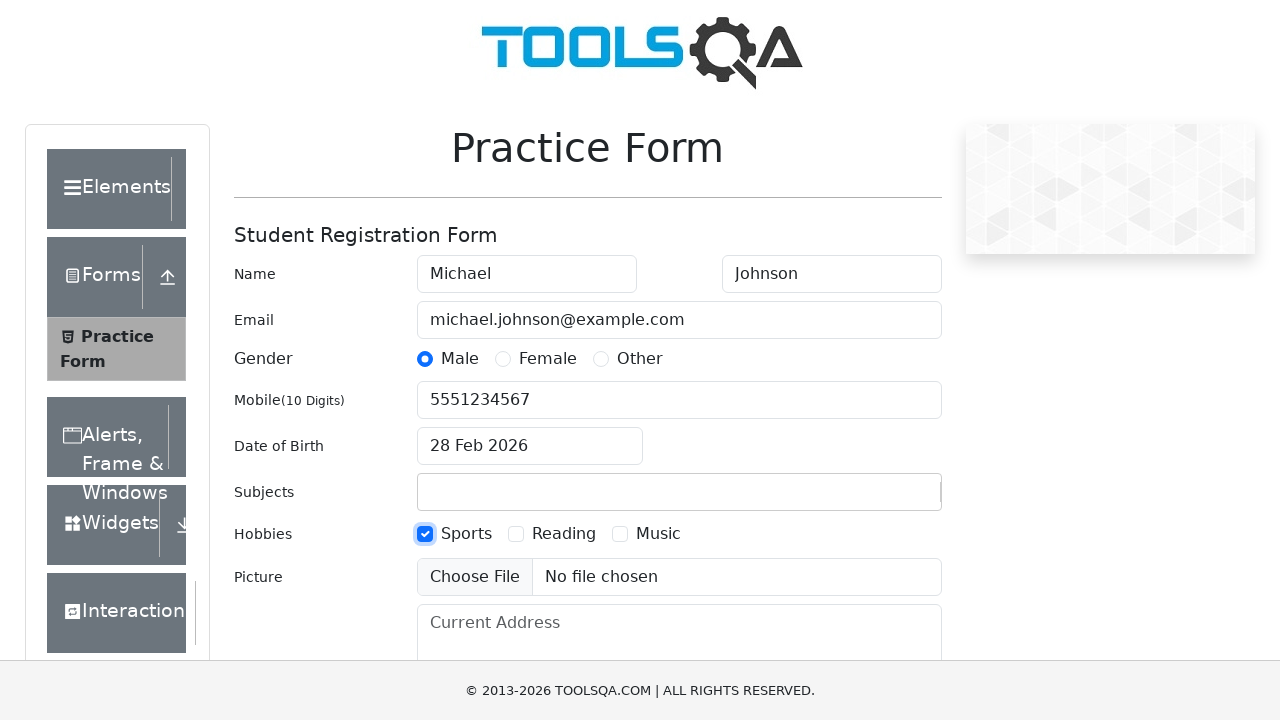

Filled current address field with '123 Test Street, Test City' on #currentAddress
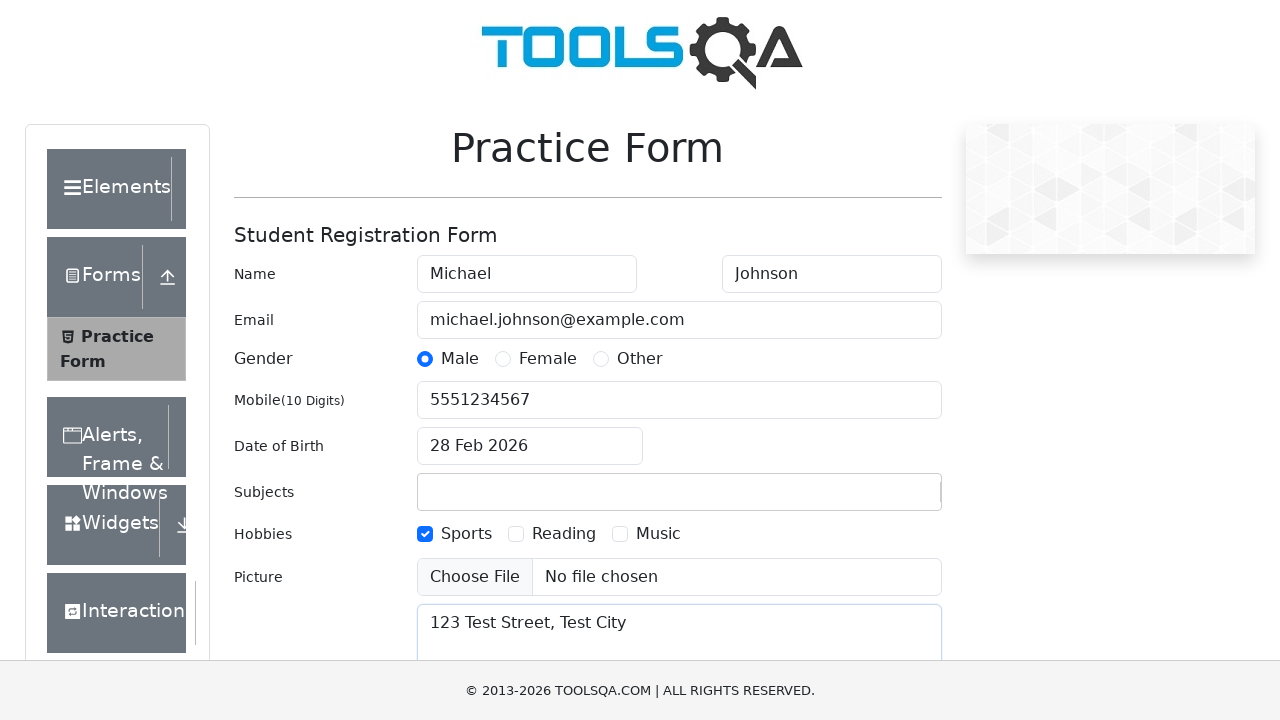

Clicked submit button to submit the form at (885, 499) on #submit
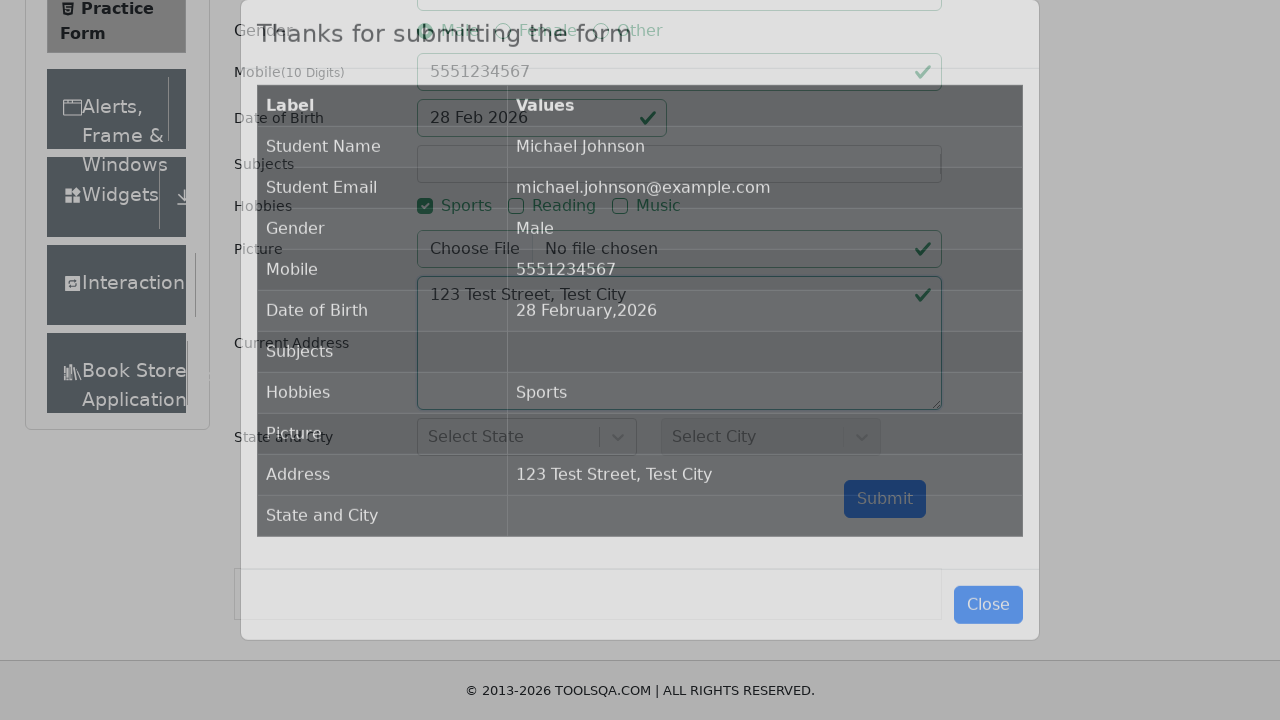

Waited for confirmation table to load
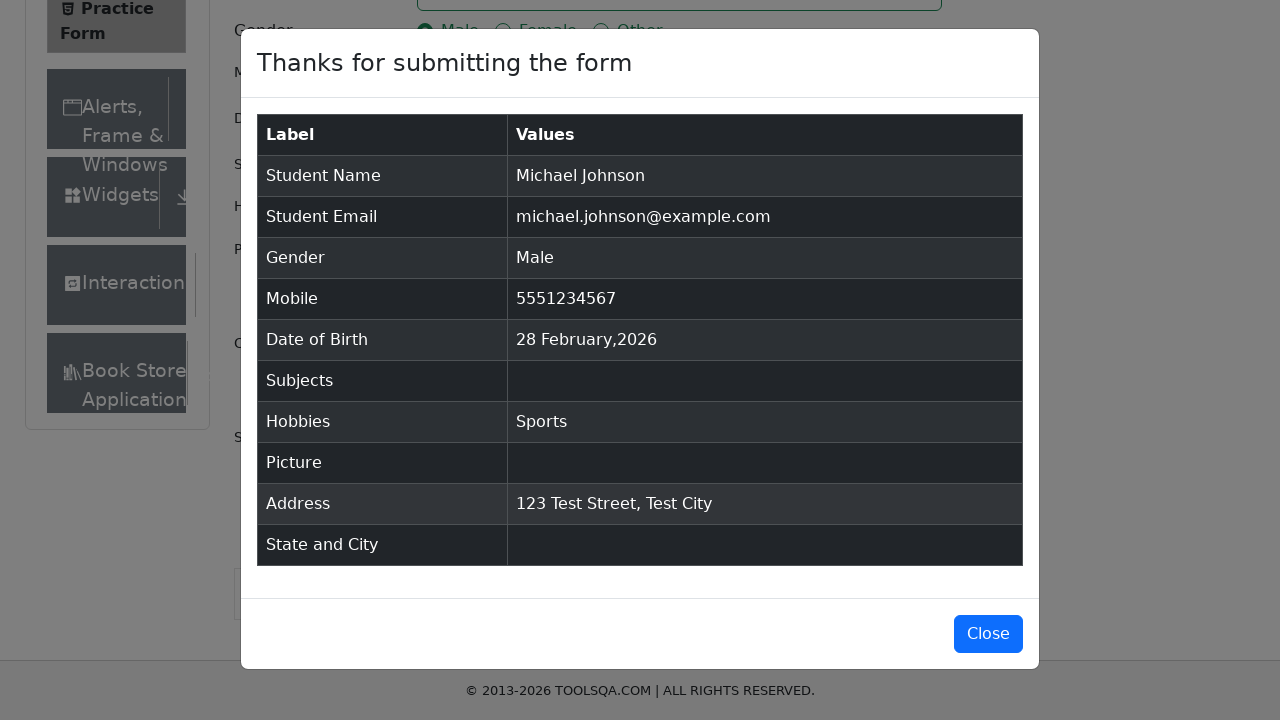

Confirmed that the submission table is visible
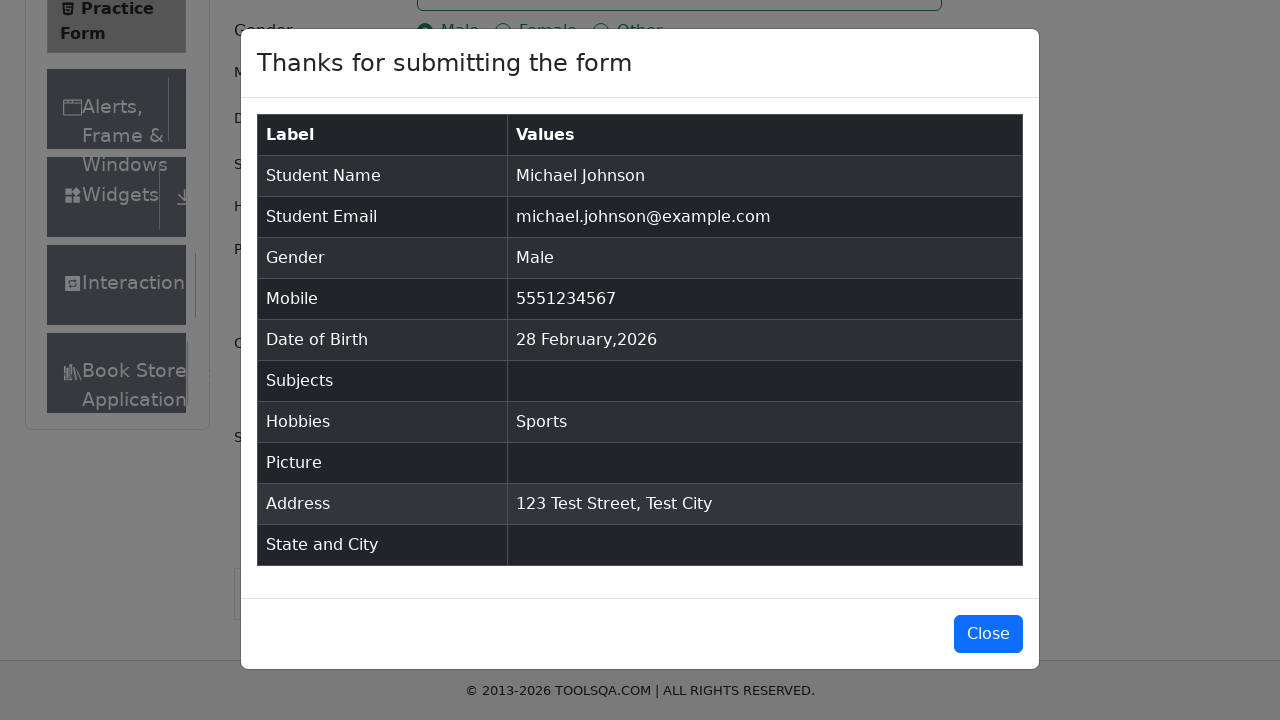

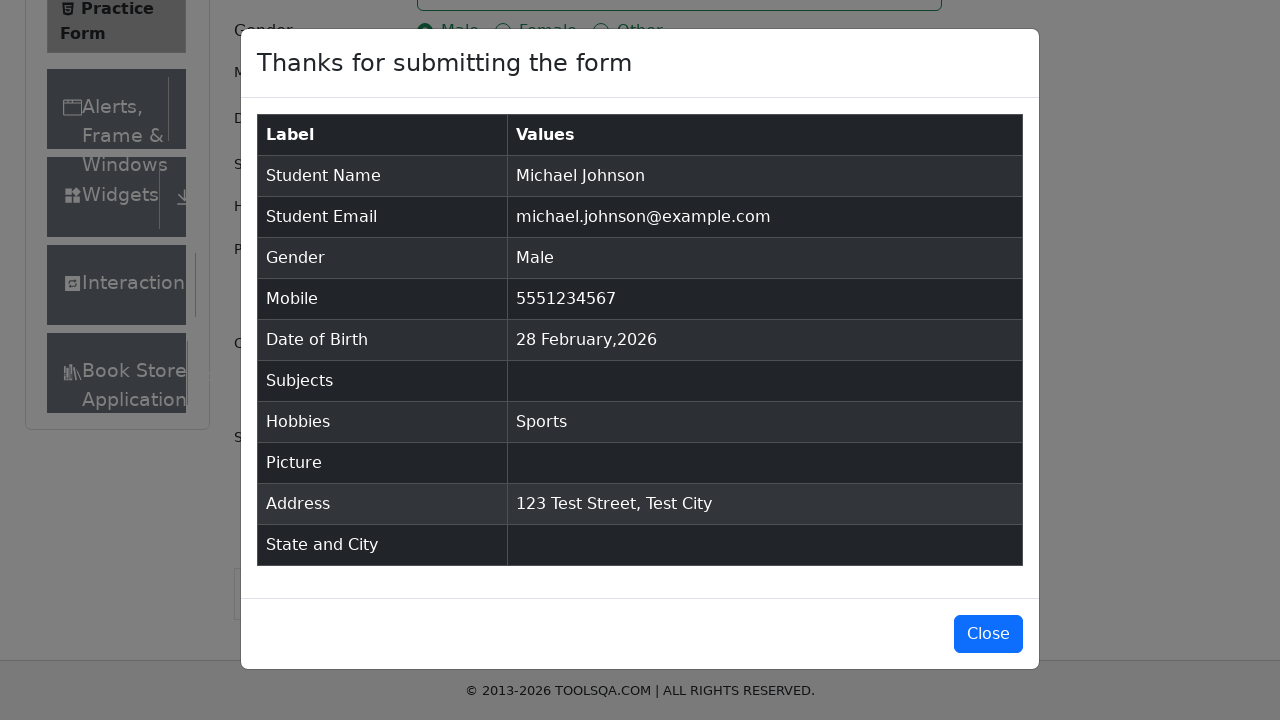